Tests file upload functionality by uploading a file to a multiple file upload demo page

Starting URL: https://davidwalsh.name/demo/multiple-file-upload.php

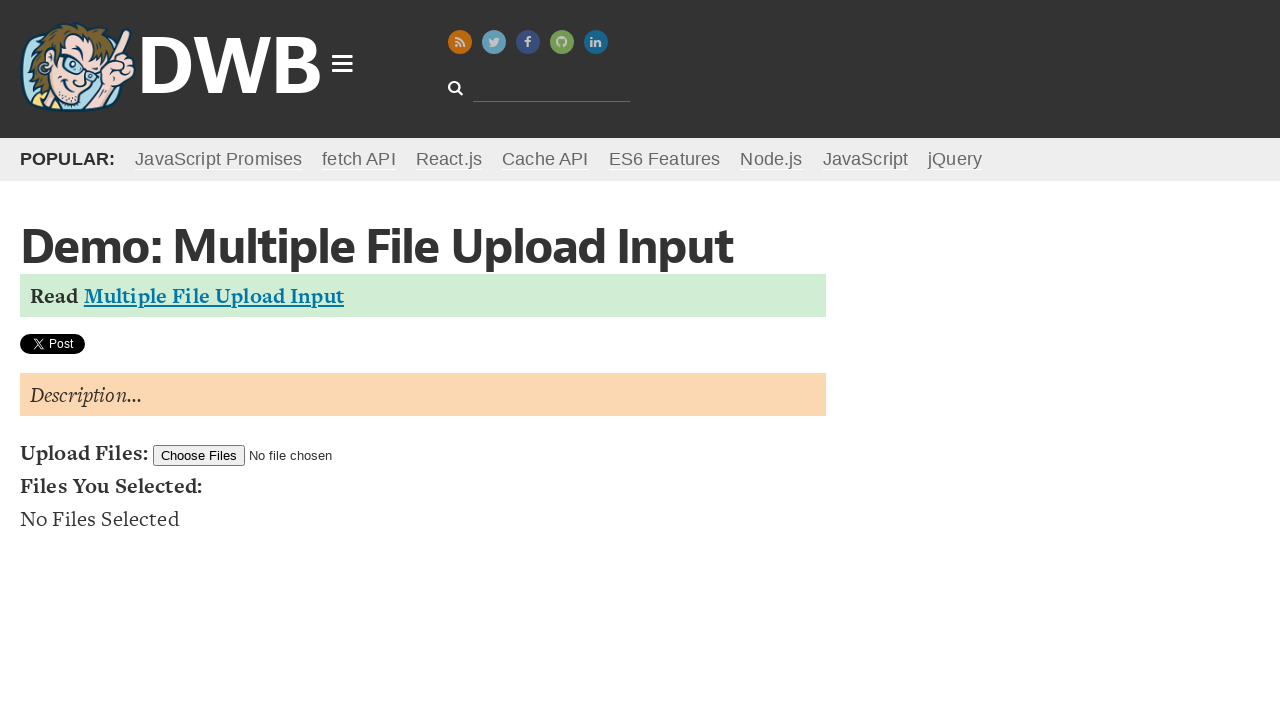

Created temporary test file for upload
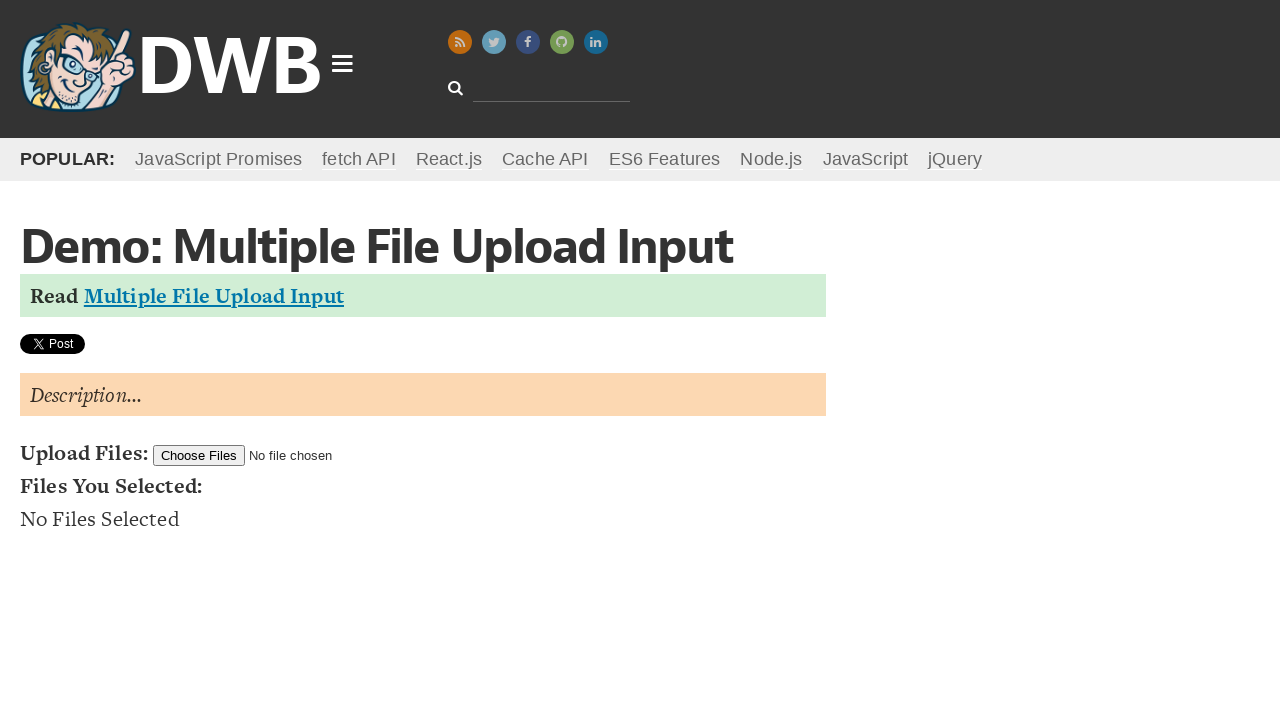

Uploaded test file to multiple file upload input
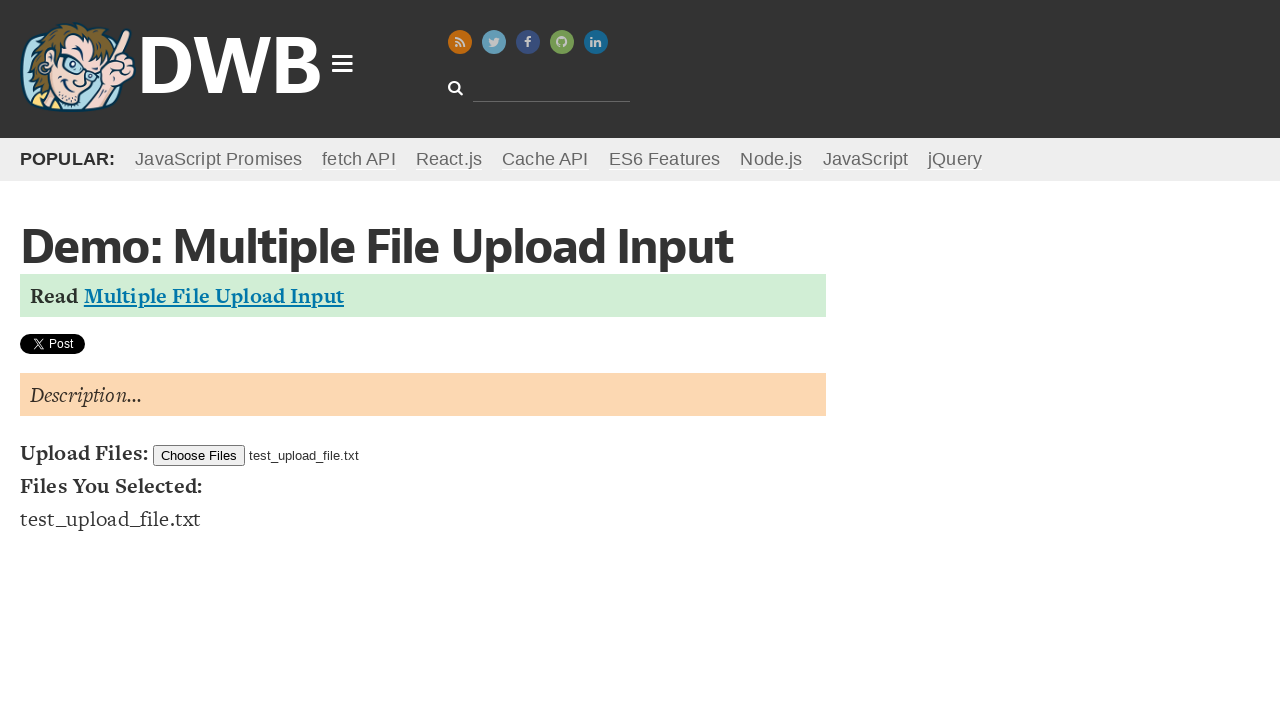

Cleaned up temporary test file
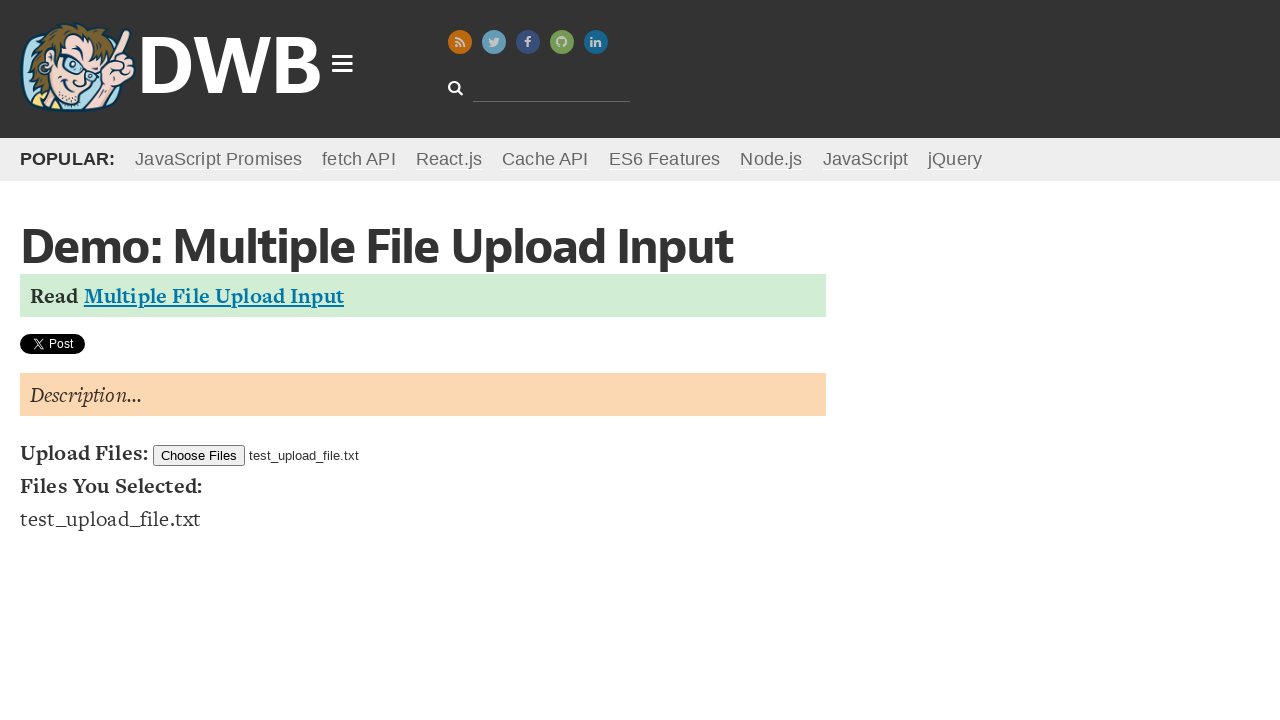

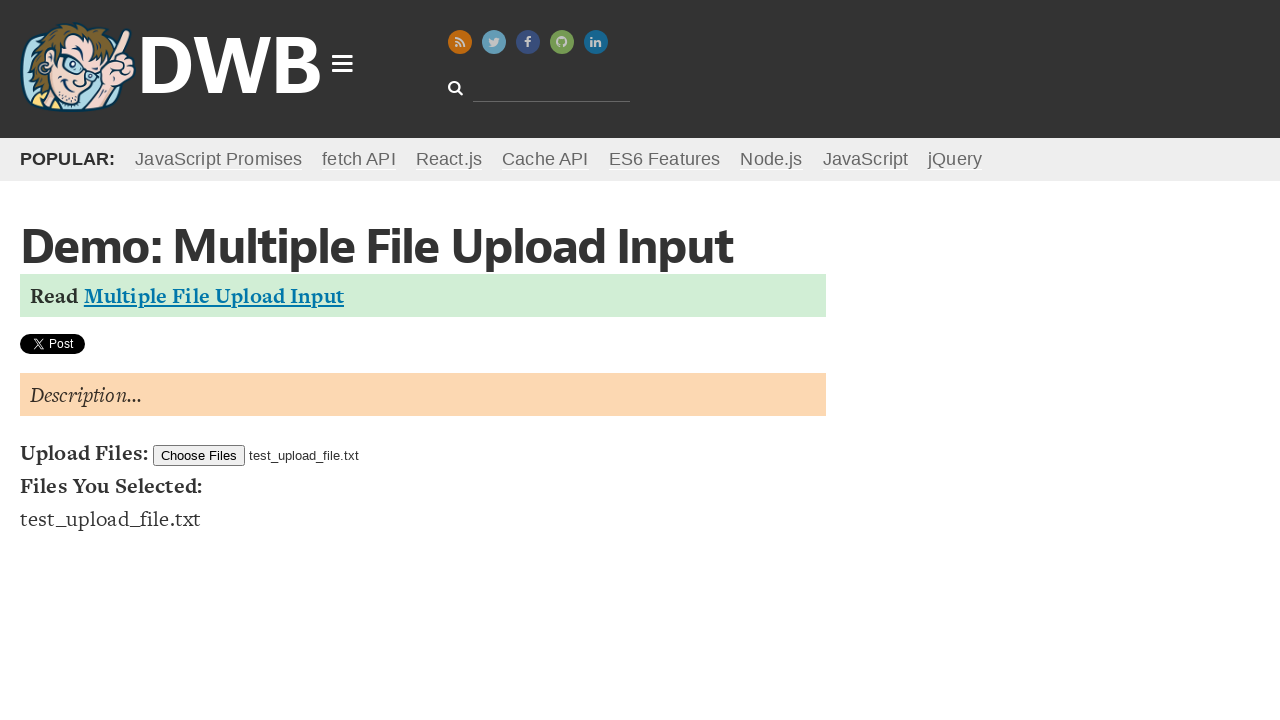